Tests interaction with a dynamically appearing button on the DemoQA dynamic properties page by waiting for it to become visible and then clicking it

Starting URL: https://demoqa.com/dynamic-properties

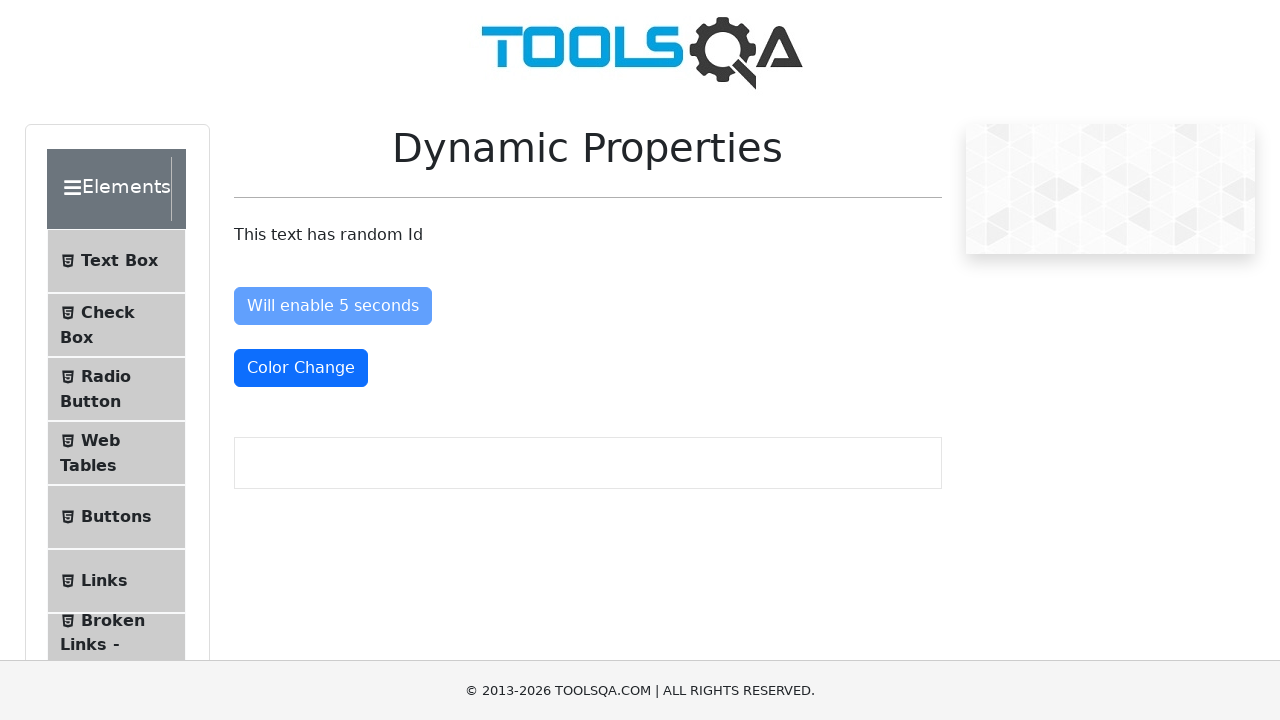

Waited for 'Visible After 5 Seconds' button to become visible
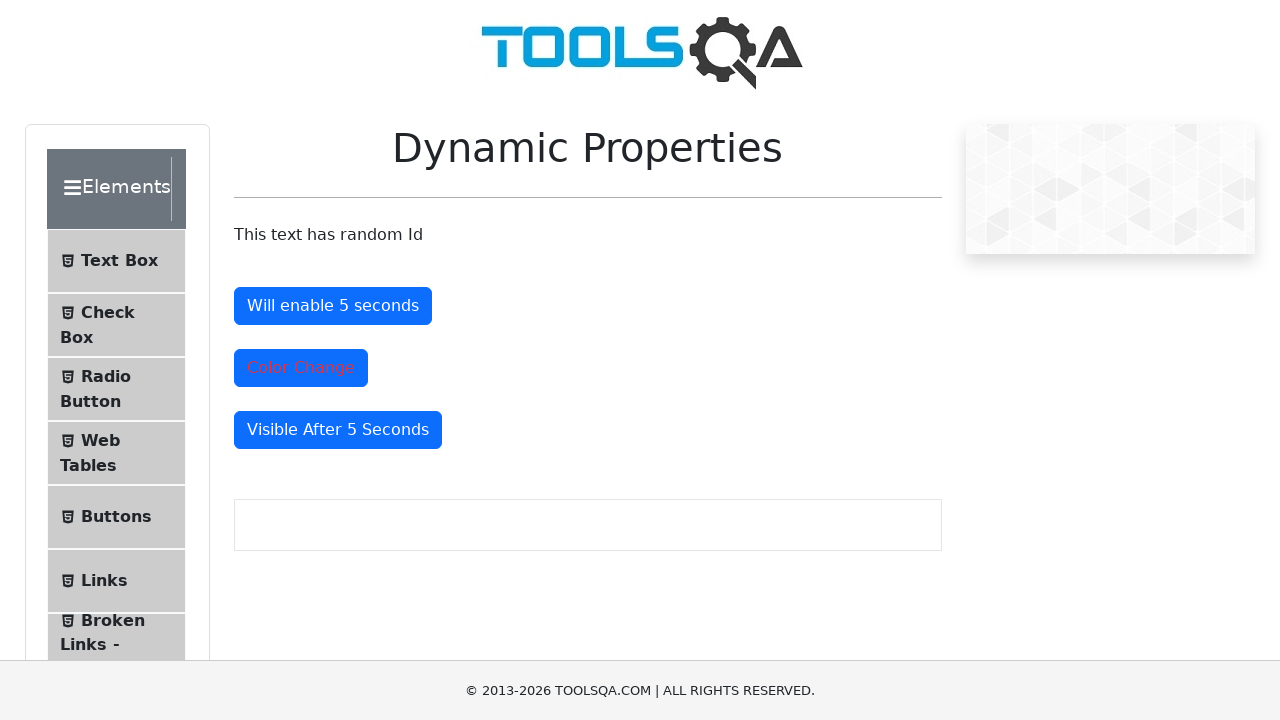

Clicked the dynamically visible button at (338, 430) on button#visibleAfter
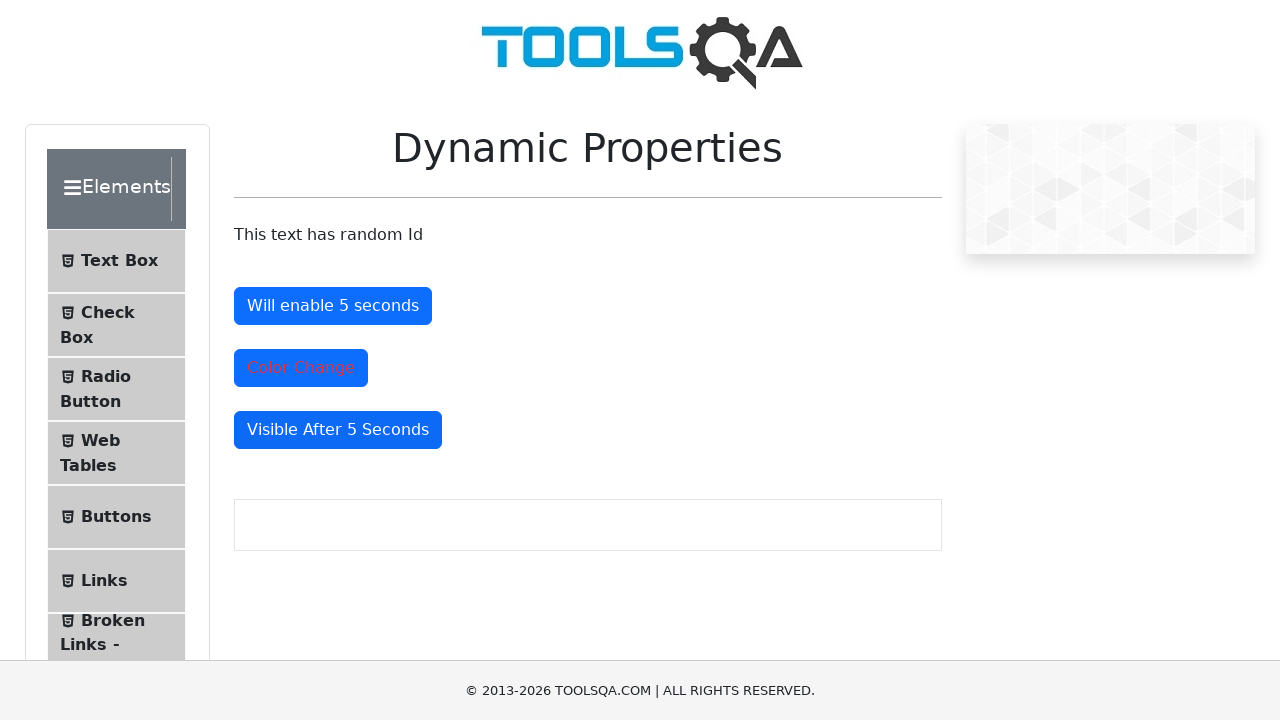

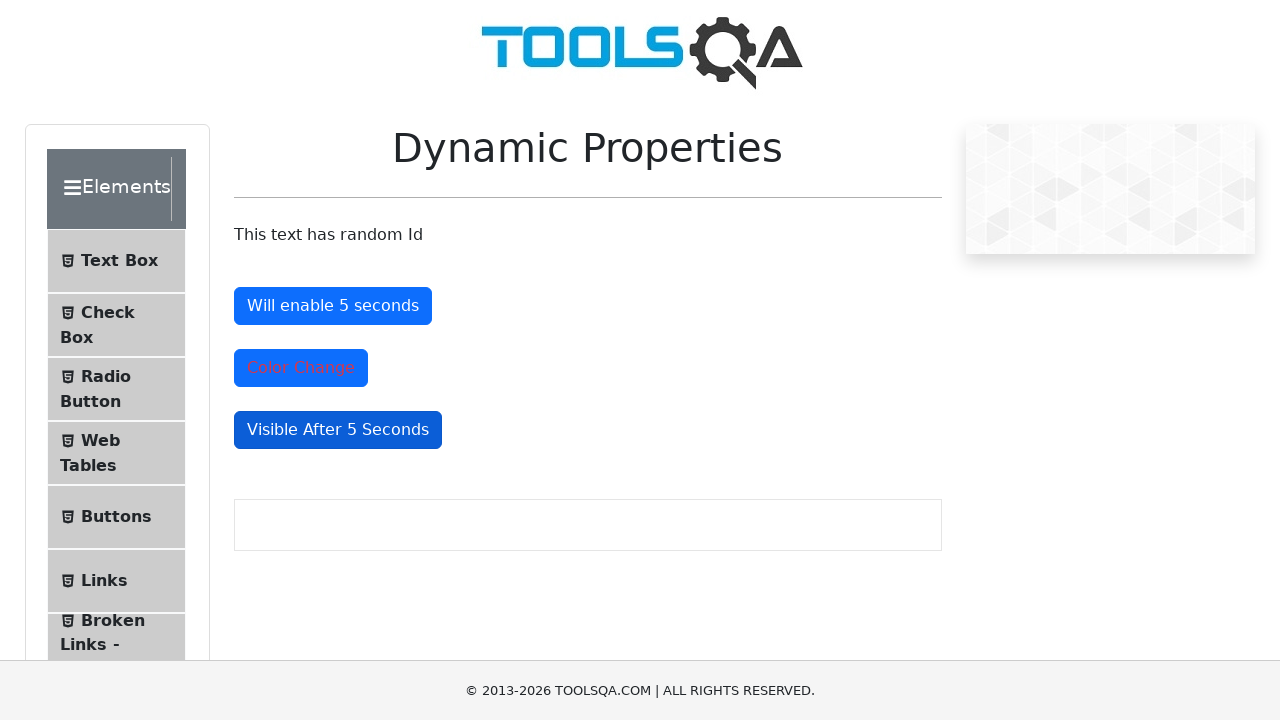